Tests the RGB color picker on W3Schools by entering a value into the red color input field and verifying the page responds

Starting URL: https://www.w3schools.com/colors/colors_rgb.asp

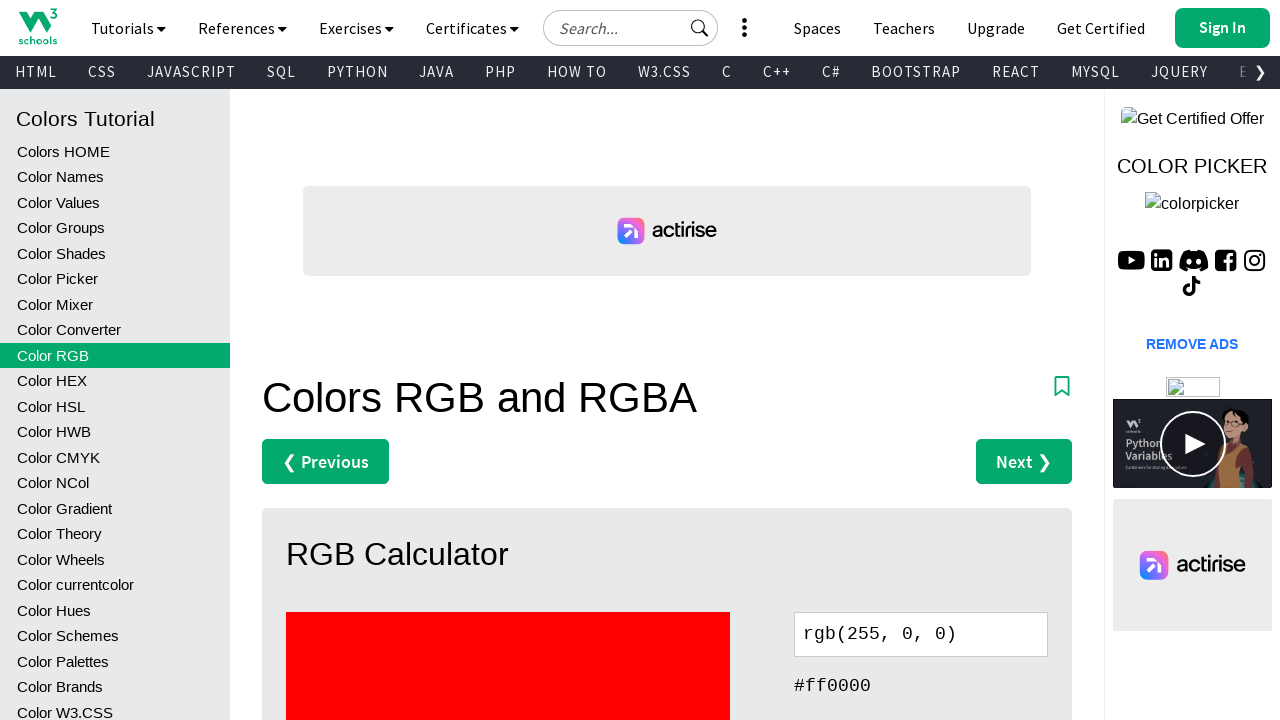

Navigated to W3Schools RGB color picker page
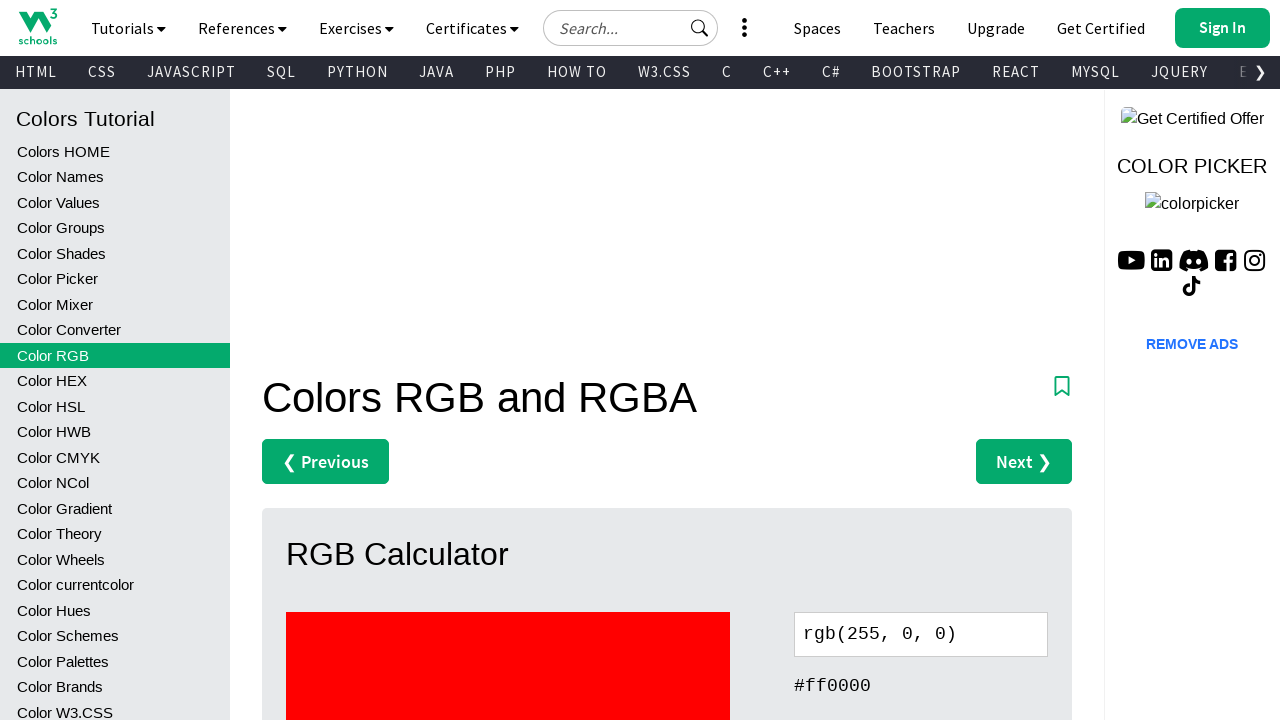

Entered 50 into the red color input field on #r01
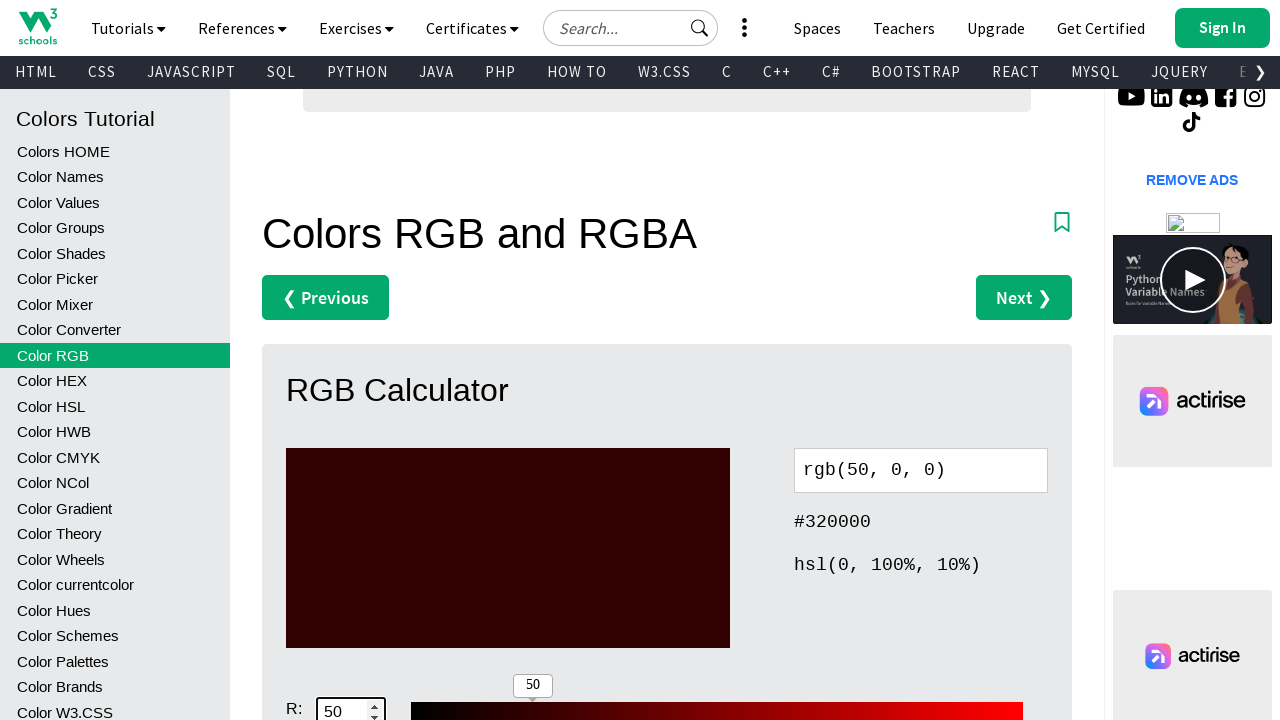

Hex color display updated after entering red value
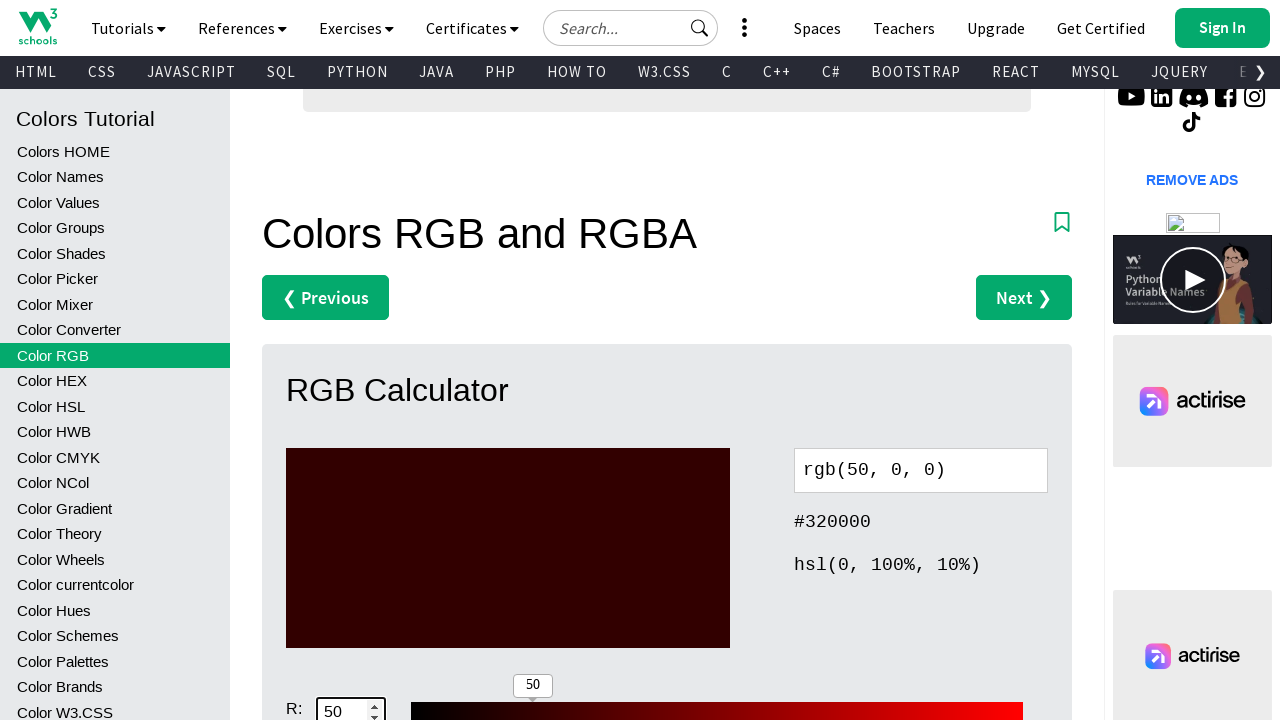

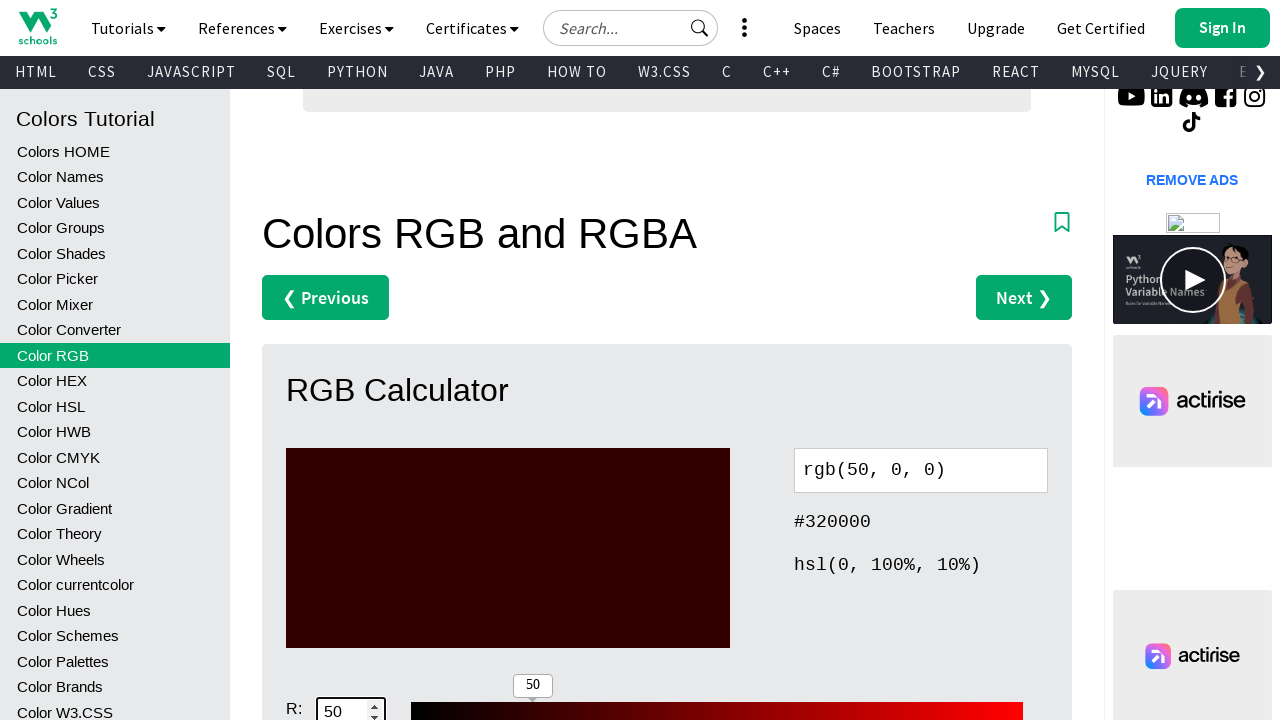